Tests that the Clear completed button displays correct text when there are completed items

Starting URL: https://demo.playwright.dev/todomvc

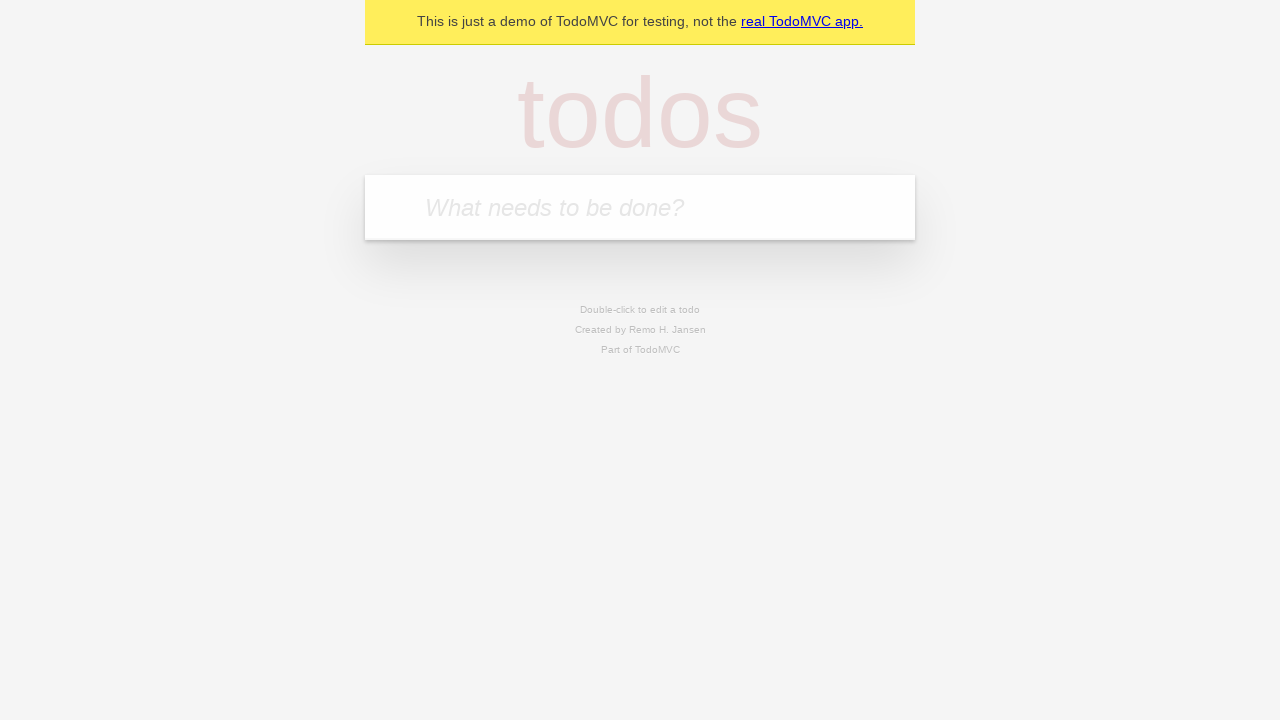

Filled todo input with 'buy some cheese' on internal:attr=[placeholder="What needs to be done?"i]
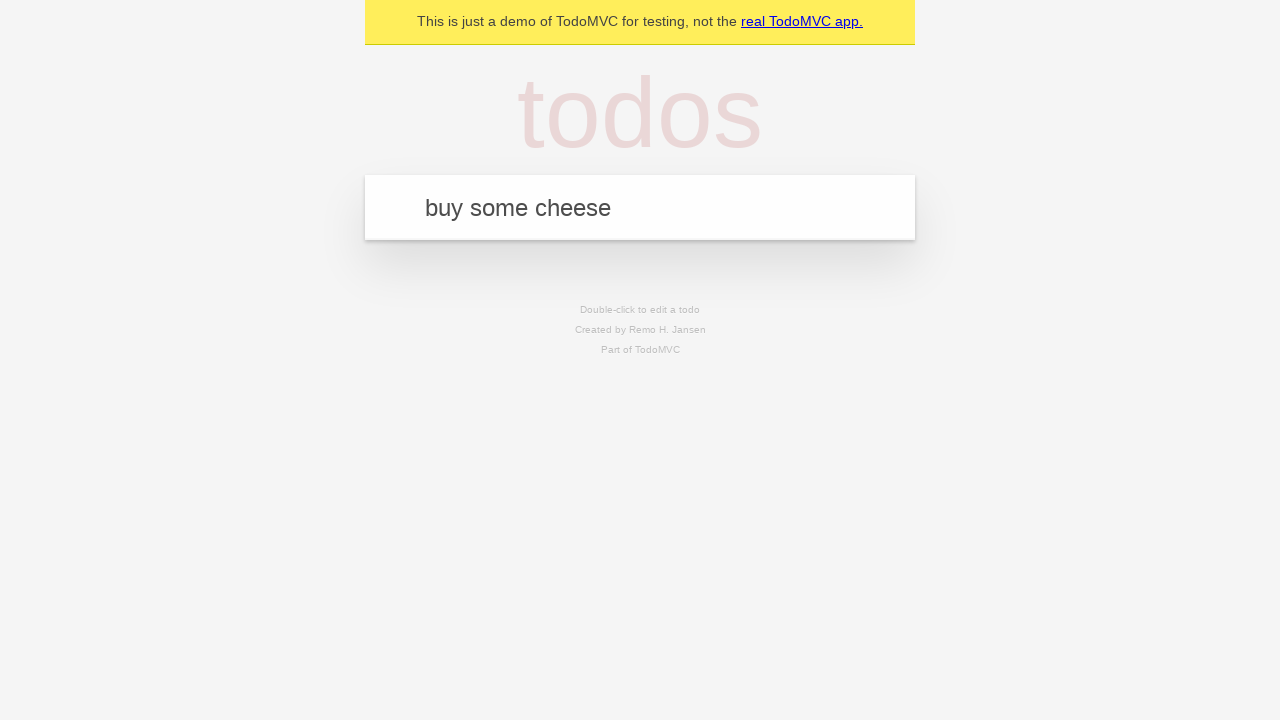

Pressed Enter to add first todo on internal:attr=[placeholder="What needs to be done?"i]
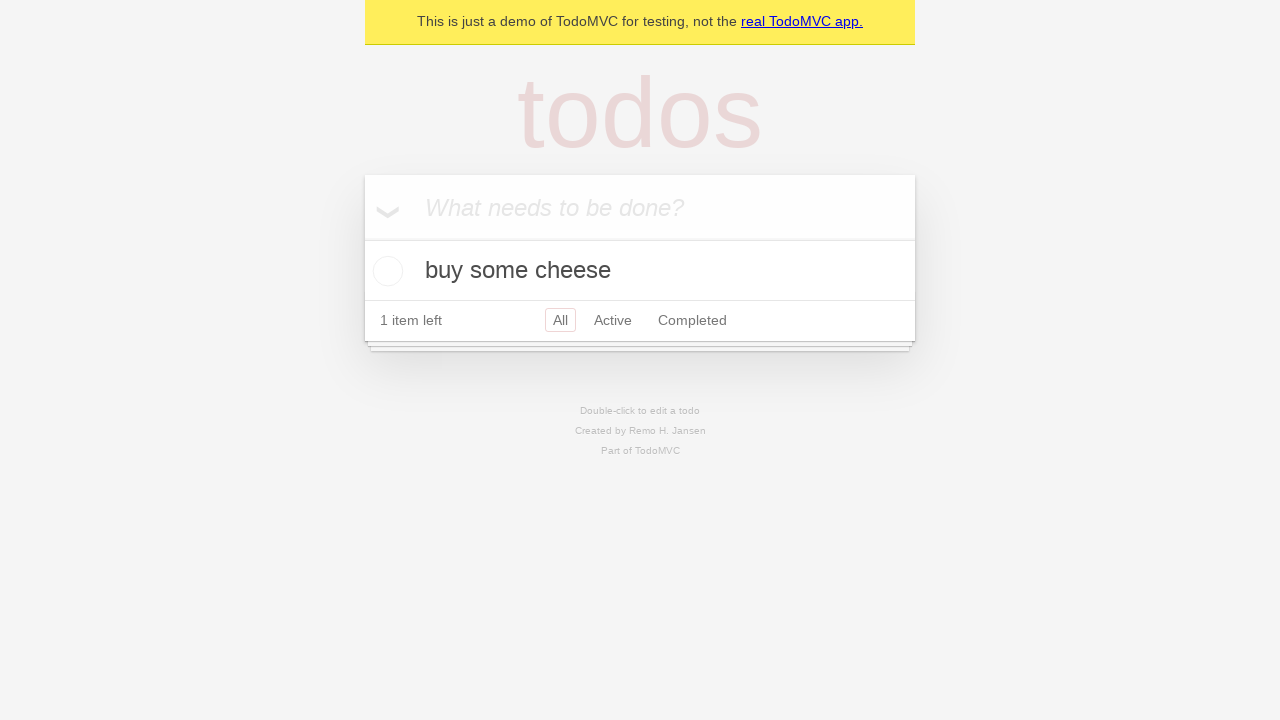

Filled todo input with 'feed the cat' on internal:attr=[placeholder="What needs to be done?"i]
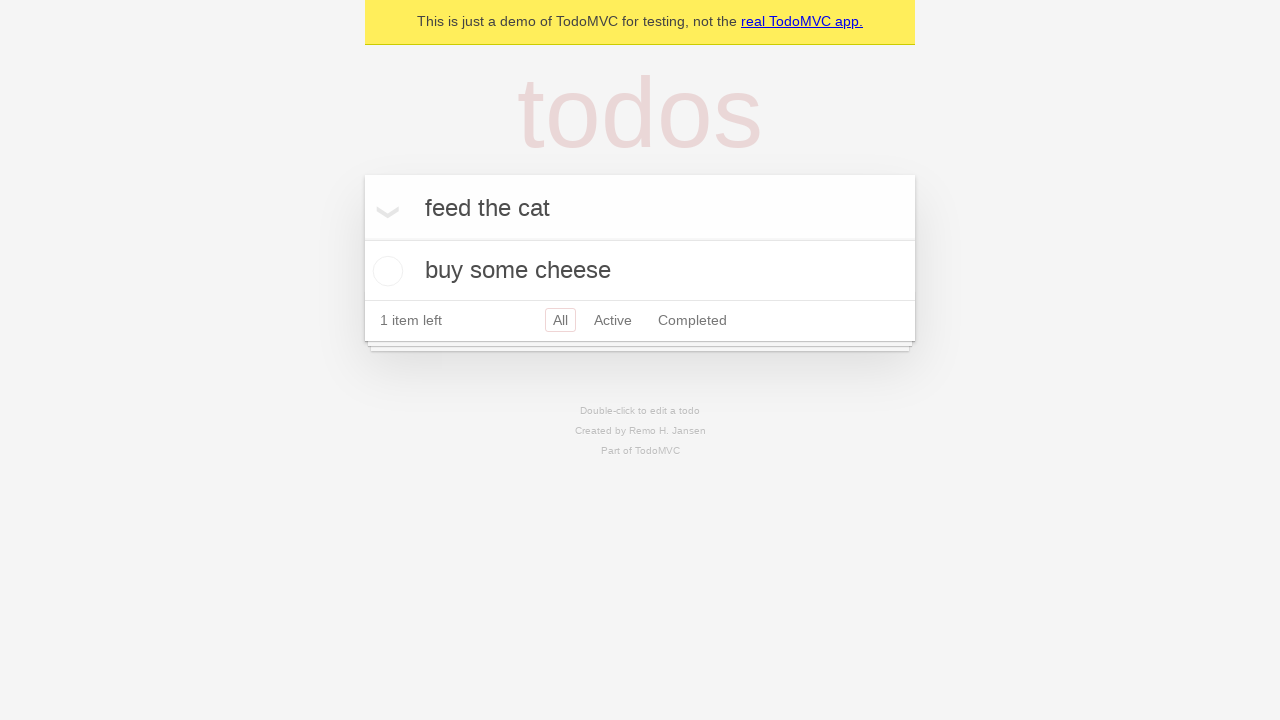

Pressed Enter to add second todo on internal:attr=[placeholder="What needs to be done?"i]
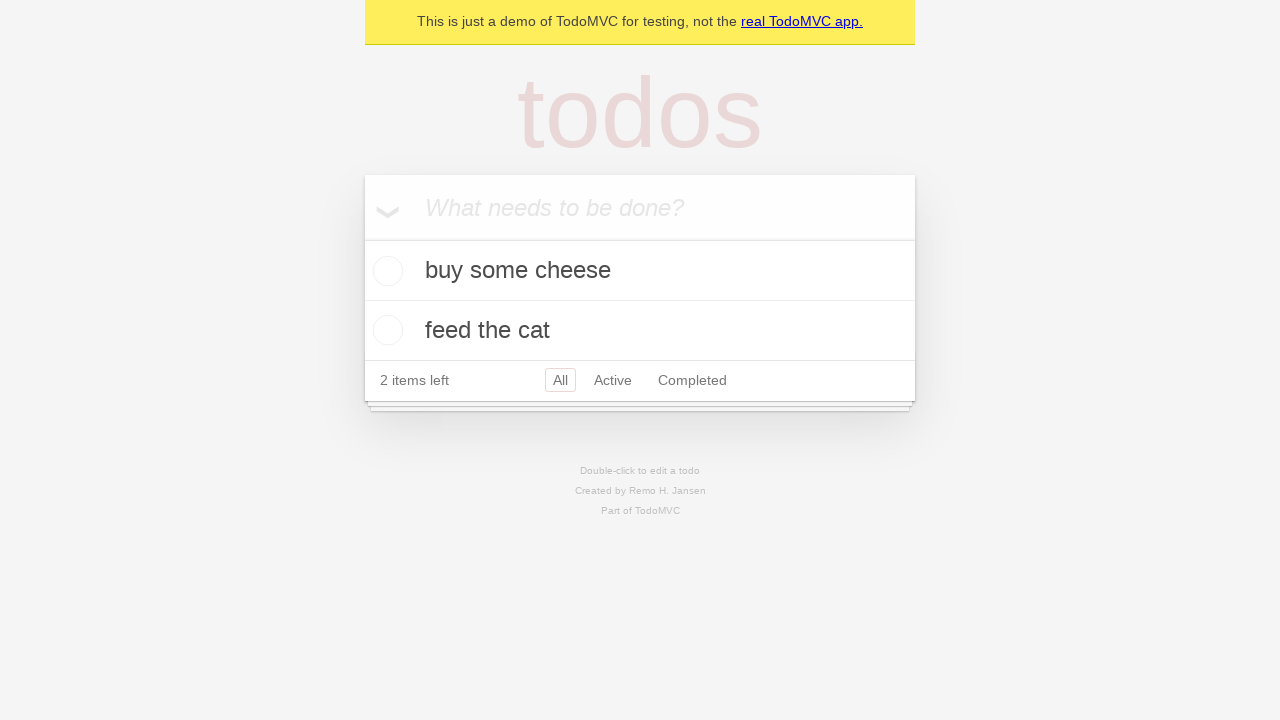

Filled todo input with 'book a doctors appointment' on internal:attr=[placeholder="What needs to be done?"i]
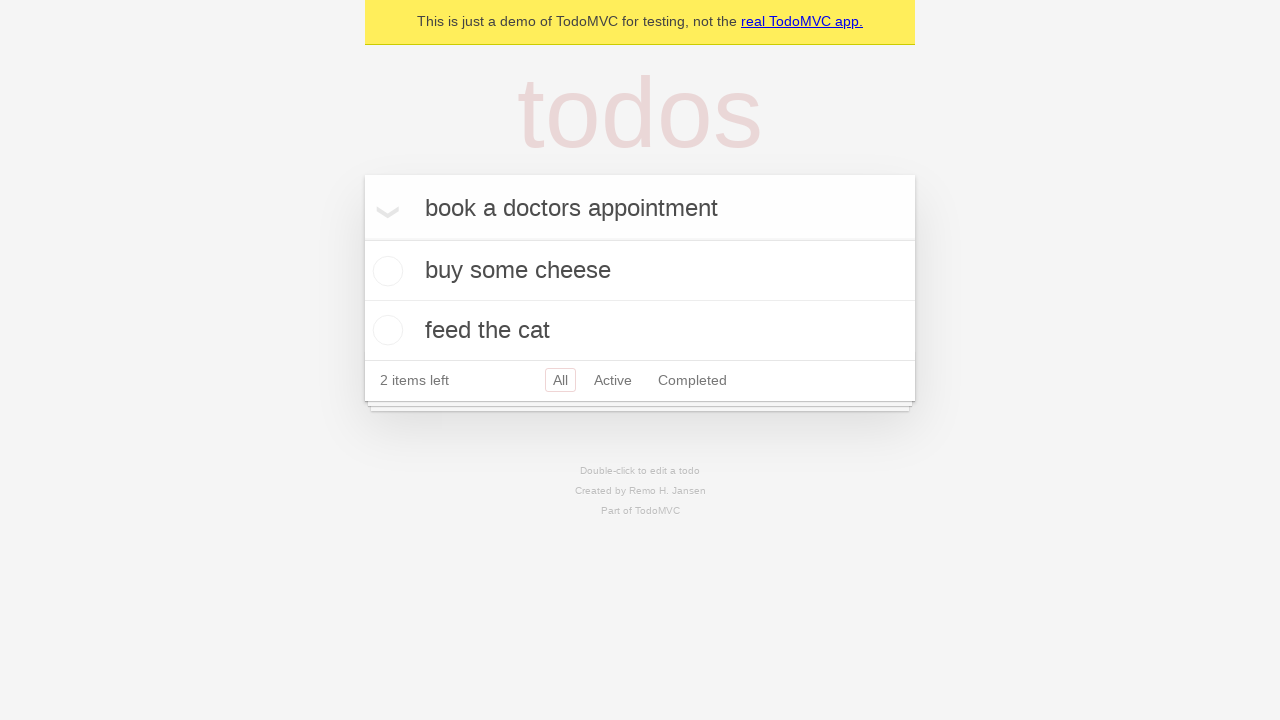

Pressed Enter to add third todo on internal:attr=[placeholder="What needs to be done?"i]
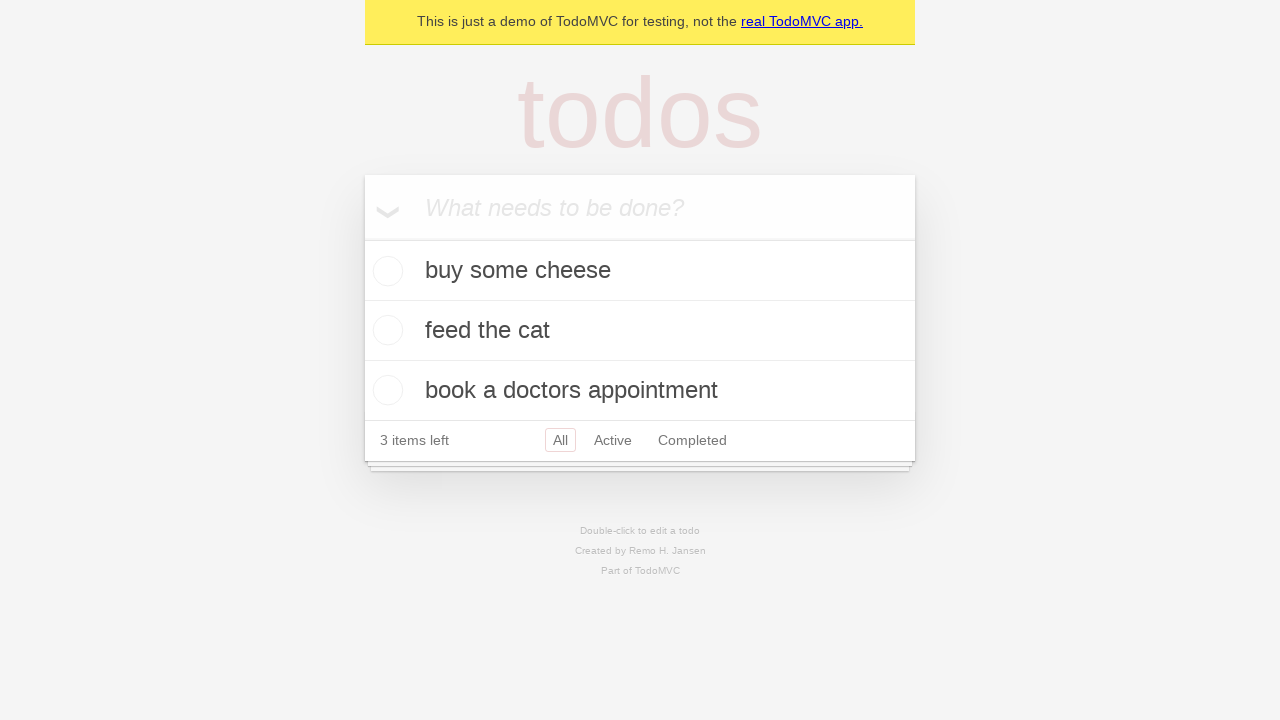

Checked the first todo as completed at (385, 271) on .todo-list li .toggle >> nth=0
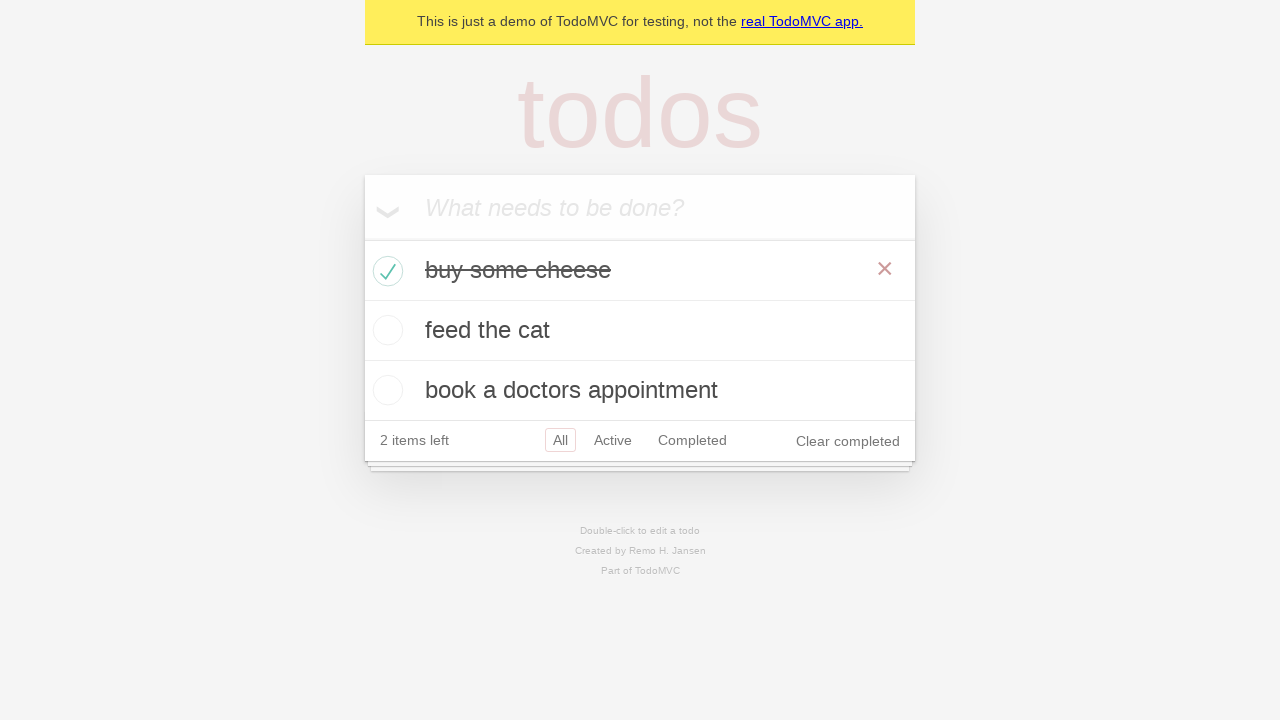

Verified 'Clear completed' button is visible
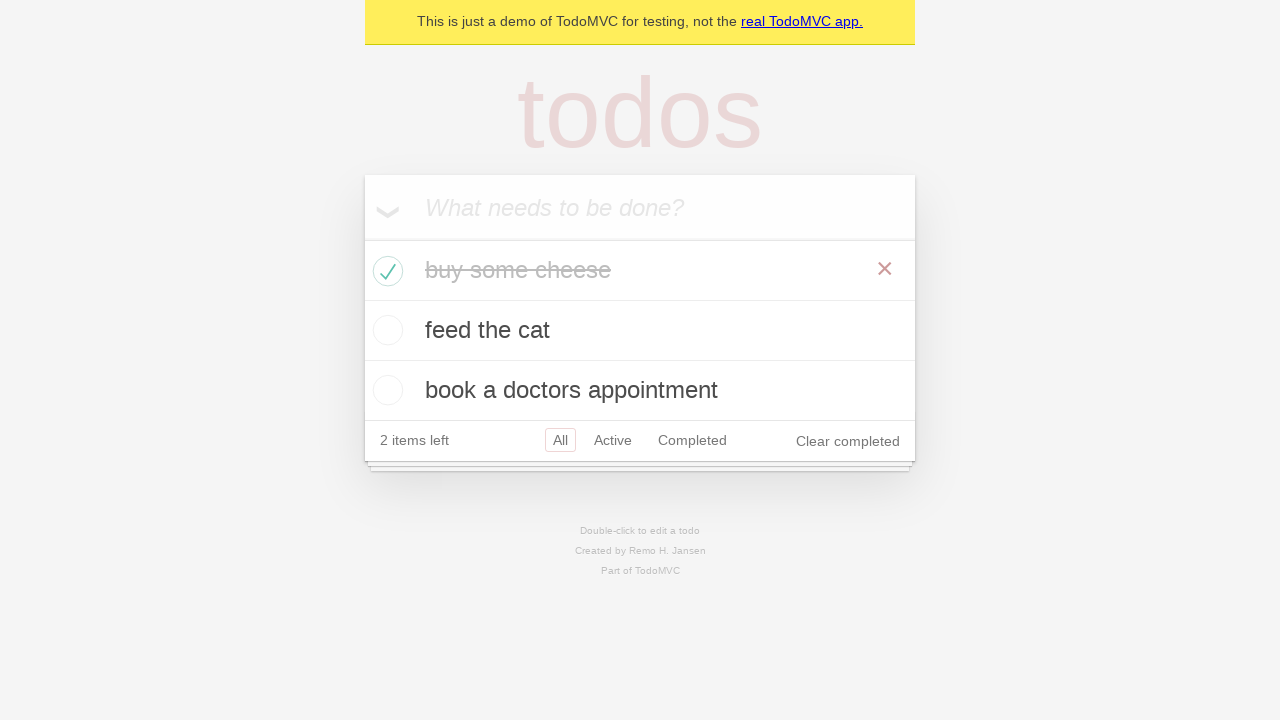

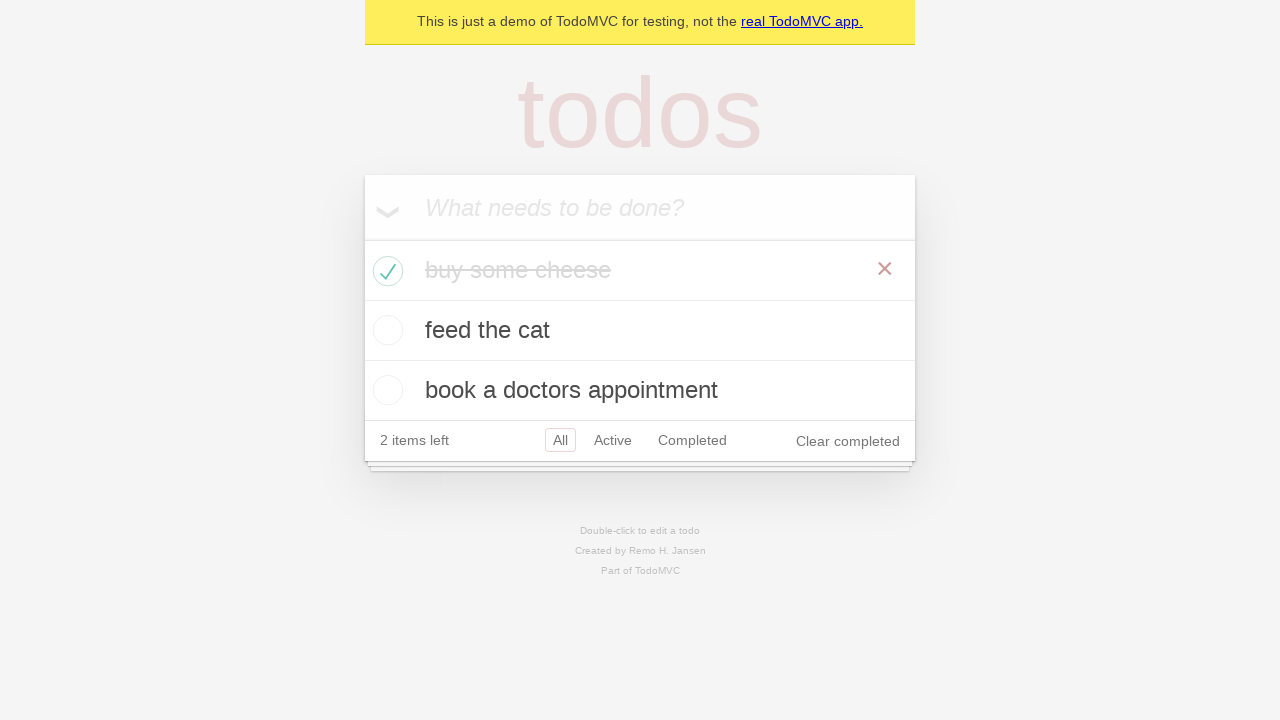